Tests navigation to login page by clicking the user icon and then the login link, using explicit wait to ensure the login link is clickable before clicking it.

Starting URL: http://janbaskdemo.com/

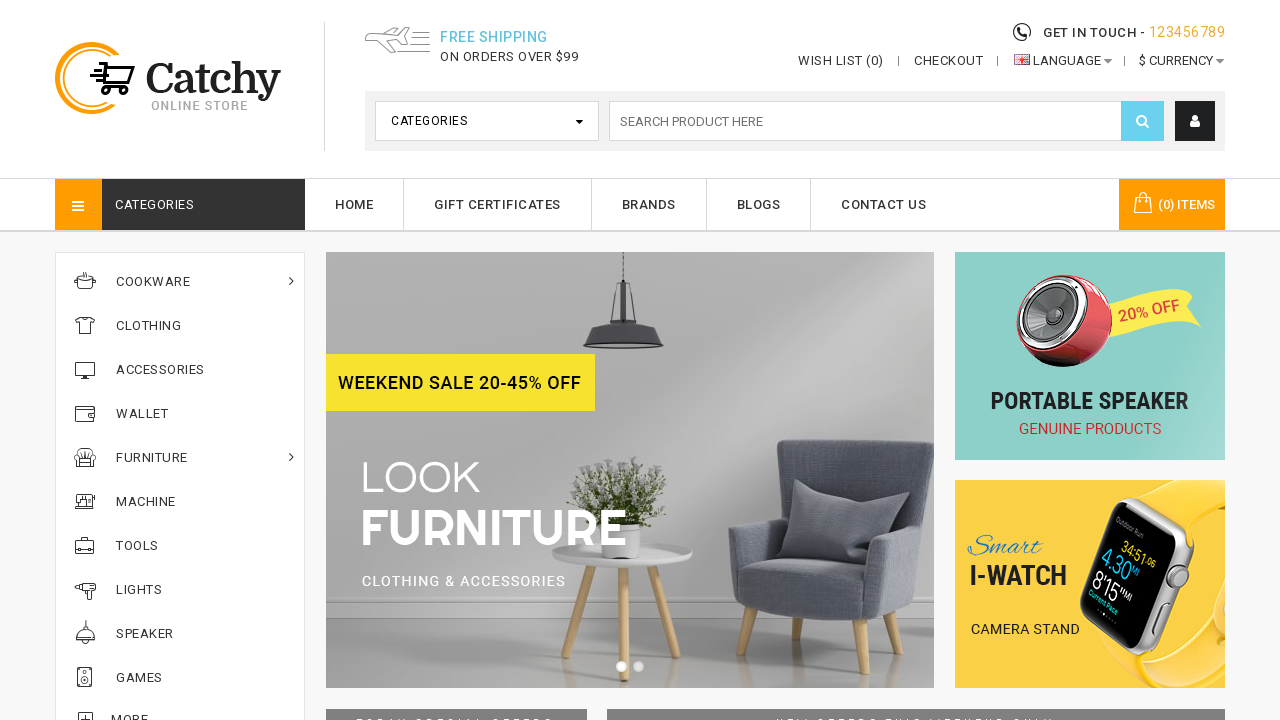

Clicked user icon to reveal login menu at (1195, 121) on xpath=//i[@class='fa fa-user']
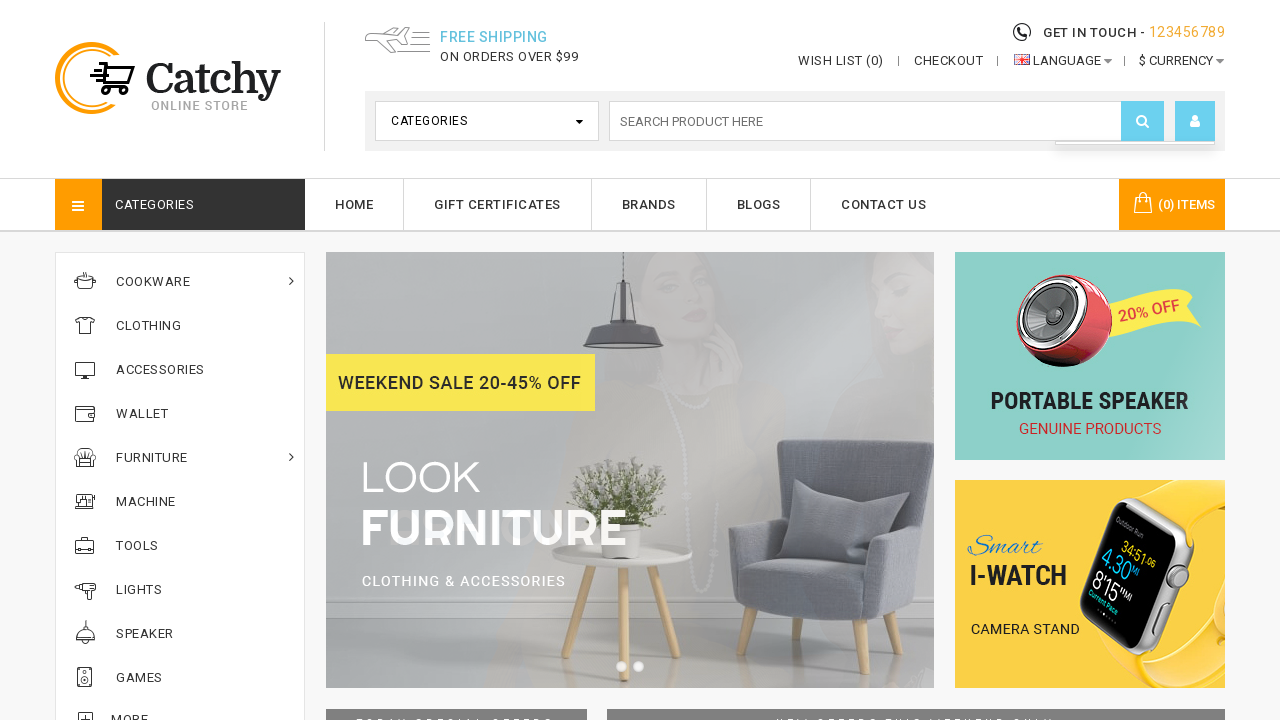

Located login link element
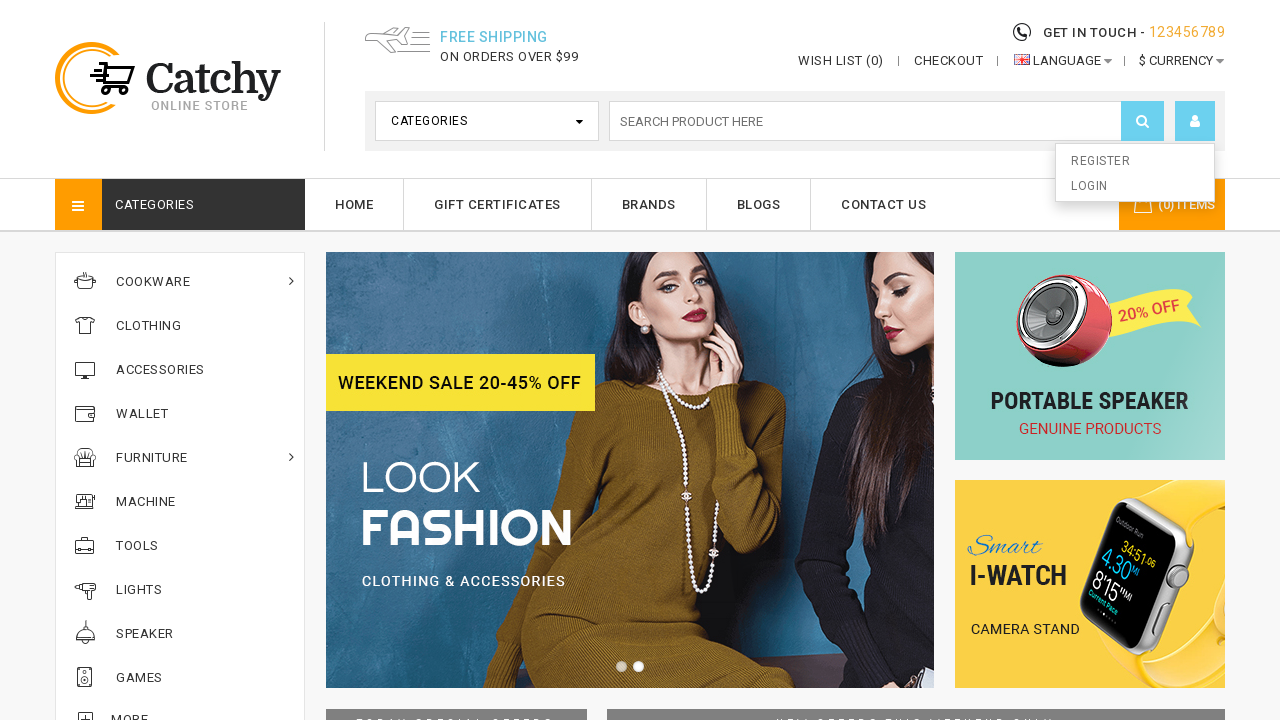

Login link became visible and clickable
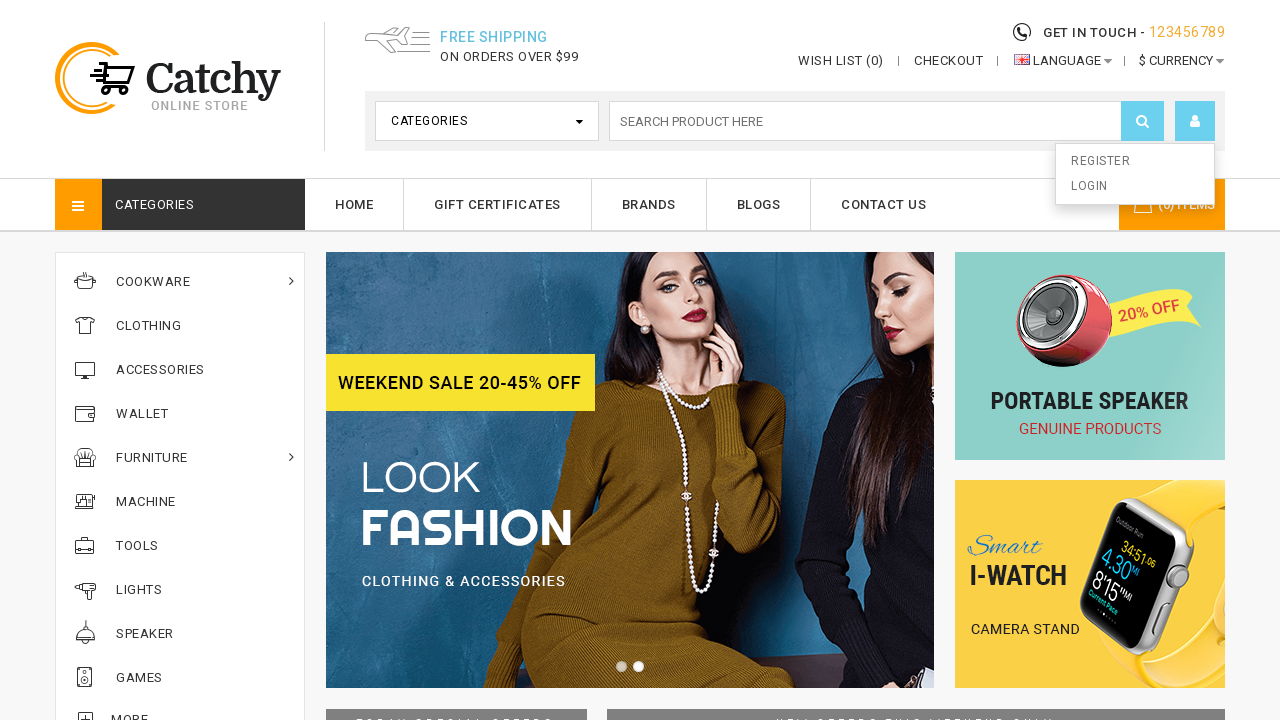

Clicked login link to navigate to login page at (1135, 187) on xpath=//a[text()='Login']
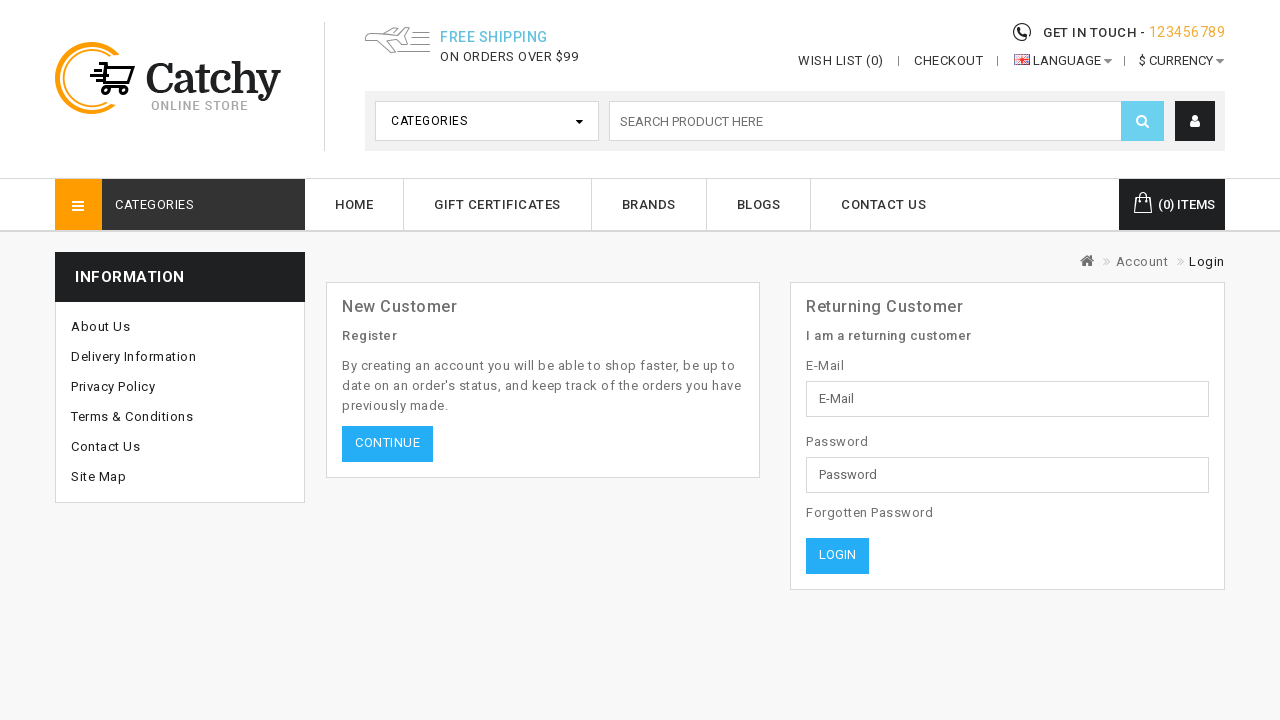

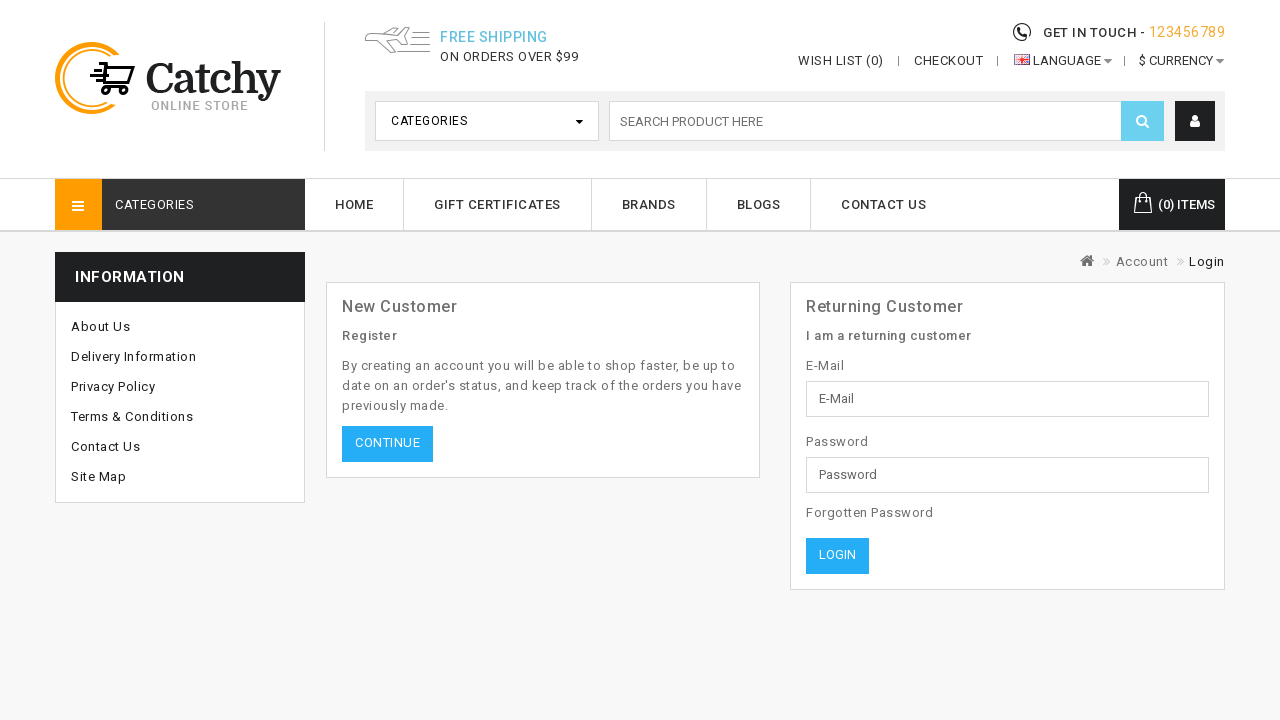